Tests JavaScript prompt dialog by clicking a button that triggers a prompt, entering a name, accepting it, and verifying the result message contains the entered name.

Starting URL: https://testcenter.techproeducation.com/index.php?page=javascript-alerts

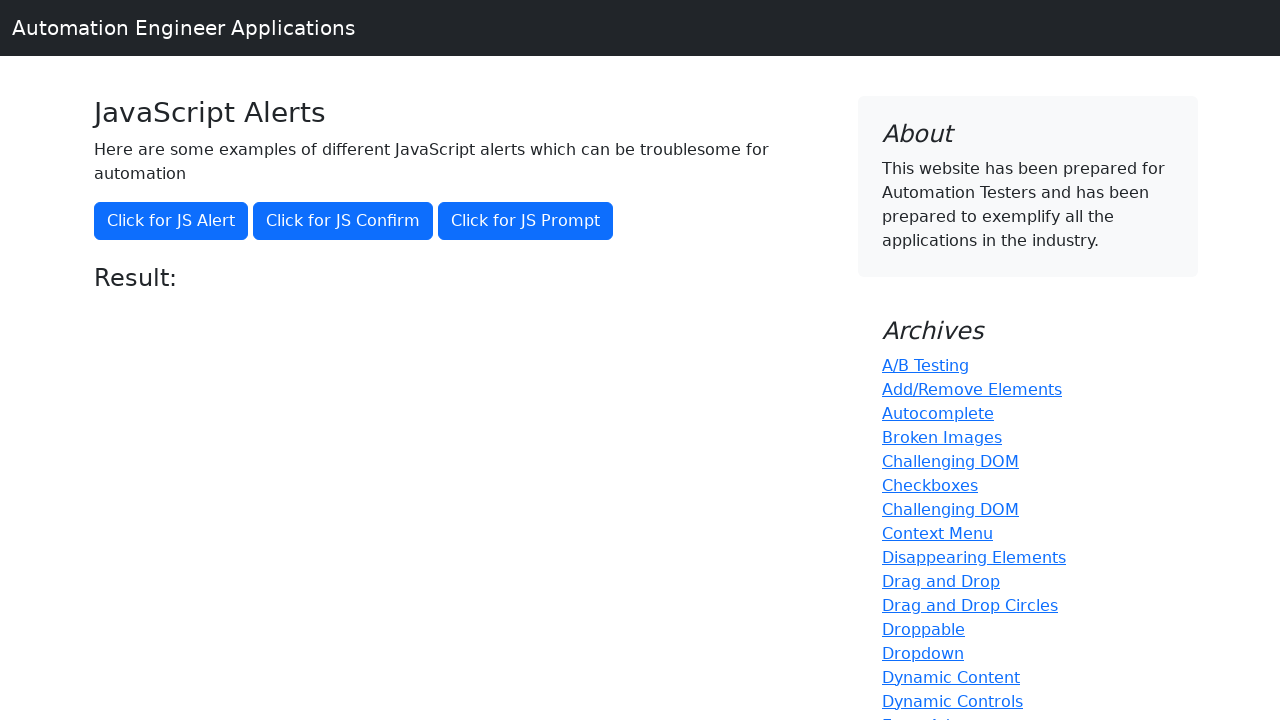

Set up dialog handler to accept prompt with name 'Erol'
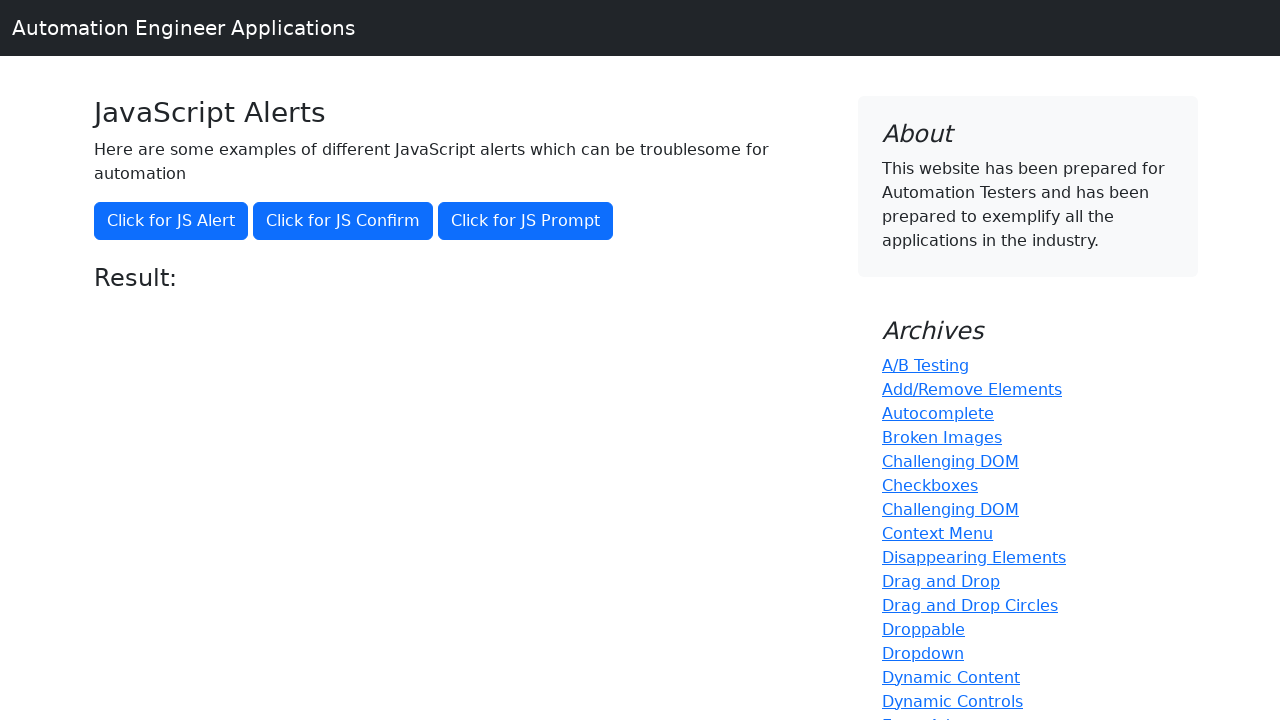

Clicked button to trigger JavaScript prompt dialog at (526, 221) on button[onclick='jsPrompt()']
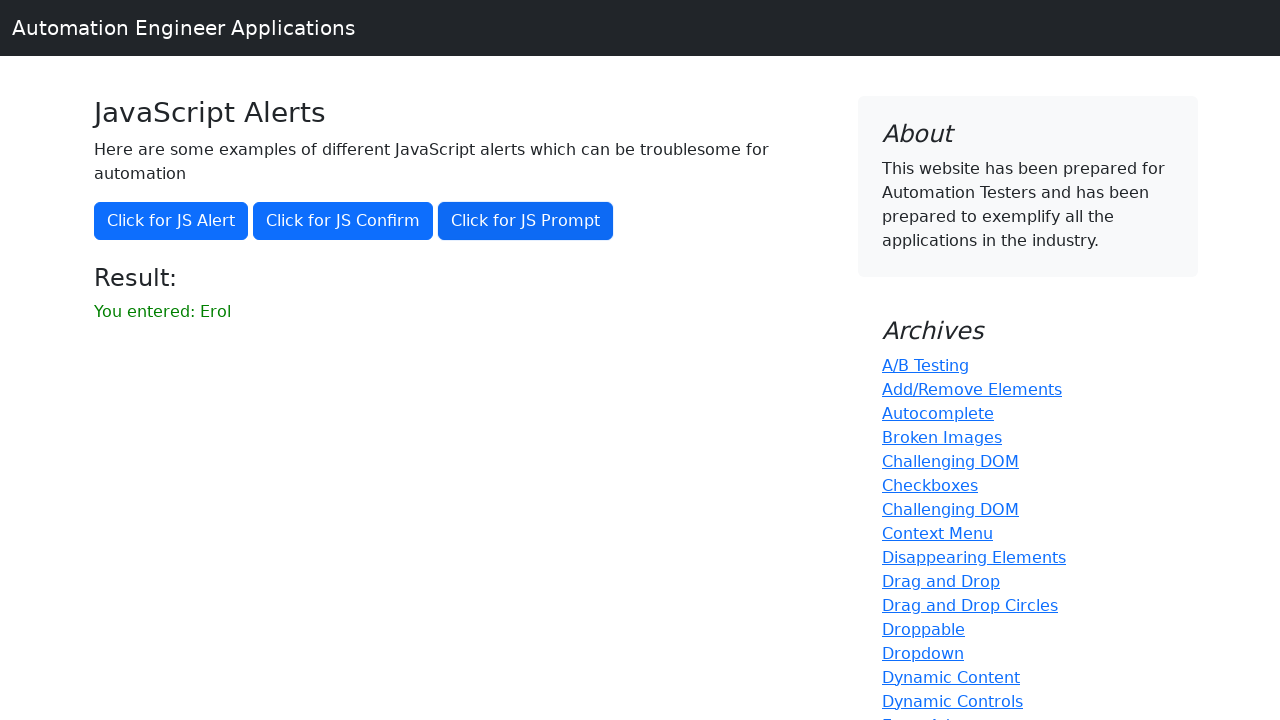

Result message element appeared on page
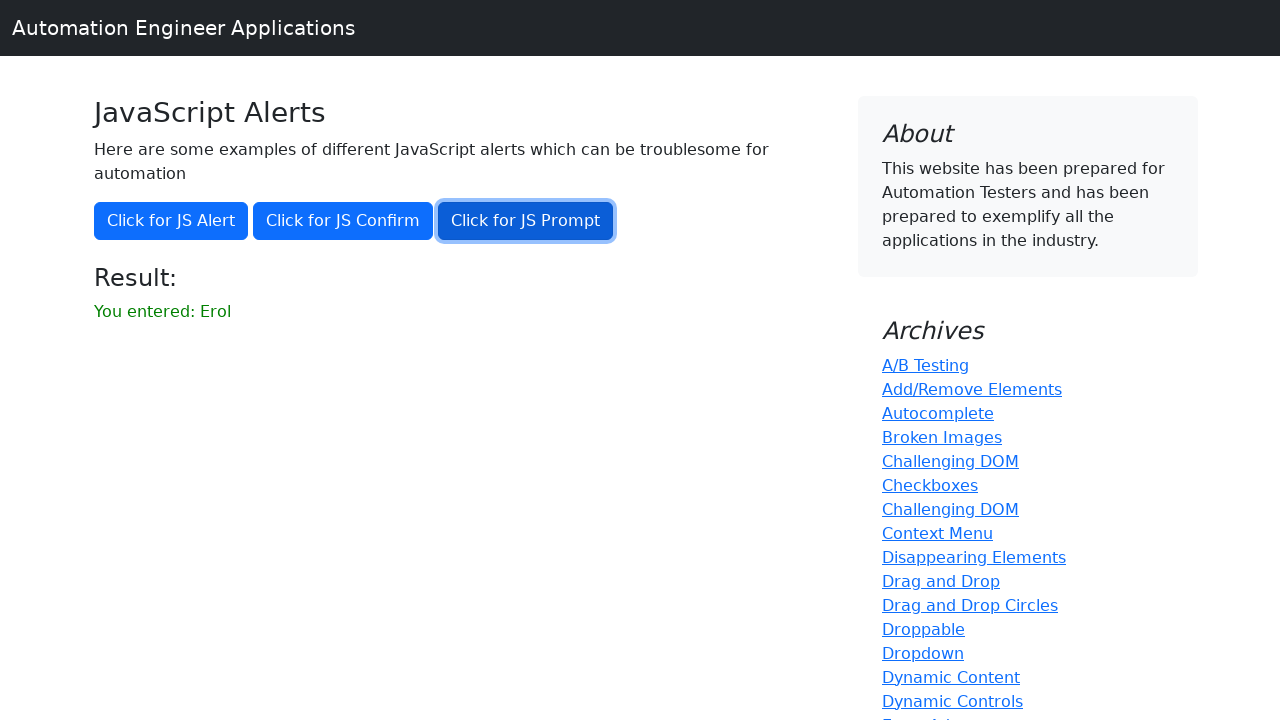

Retrieved result text: 'You entered: Erol'
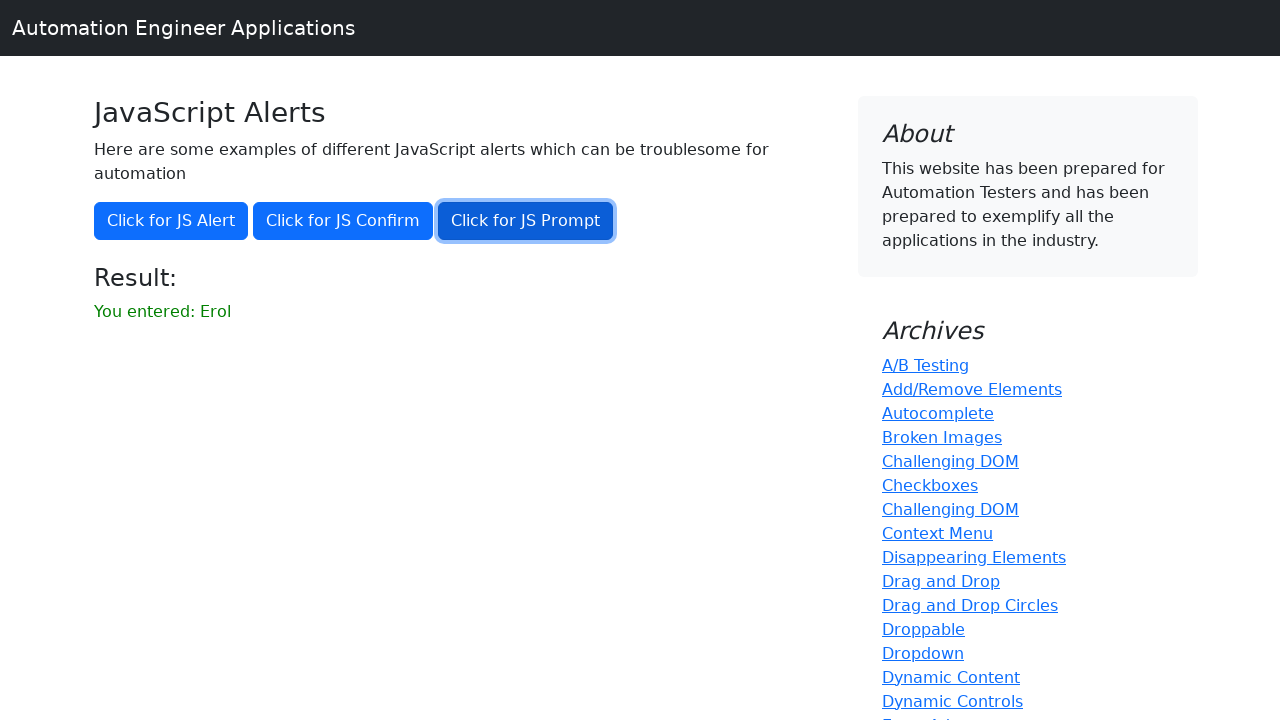

Verified result message contains entered name 'Erol'
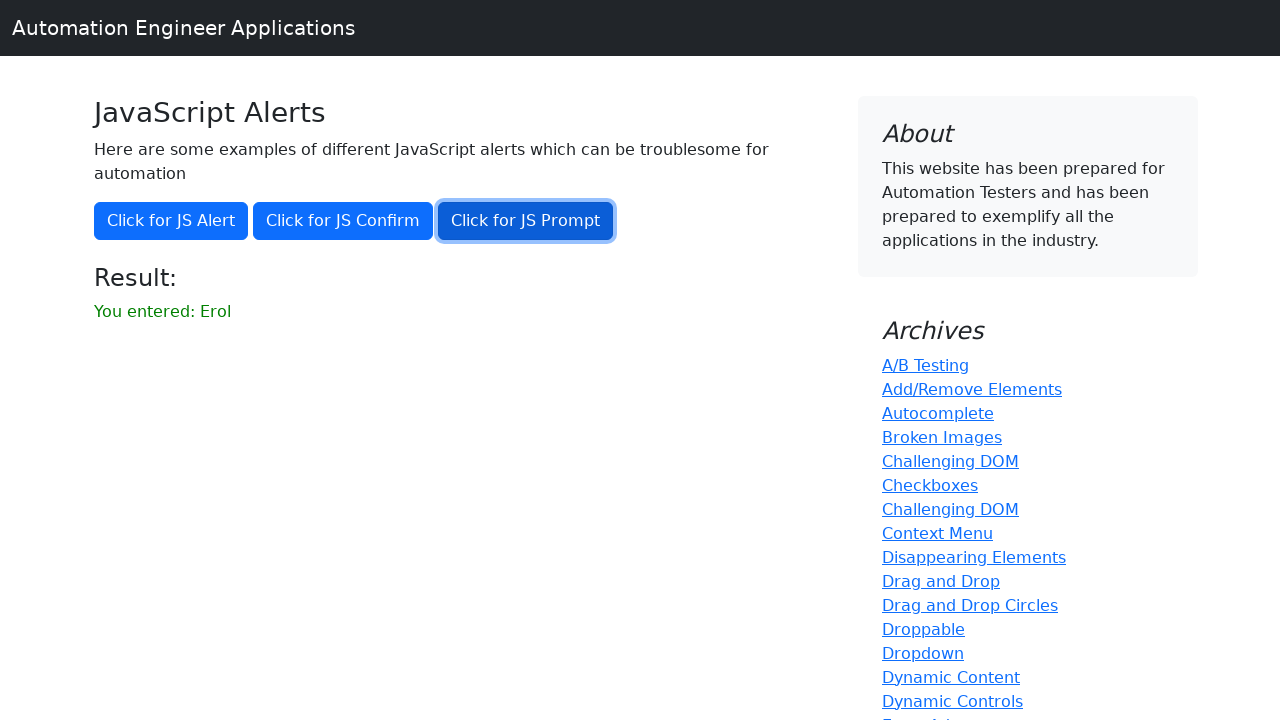

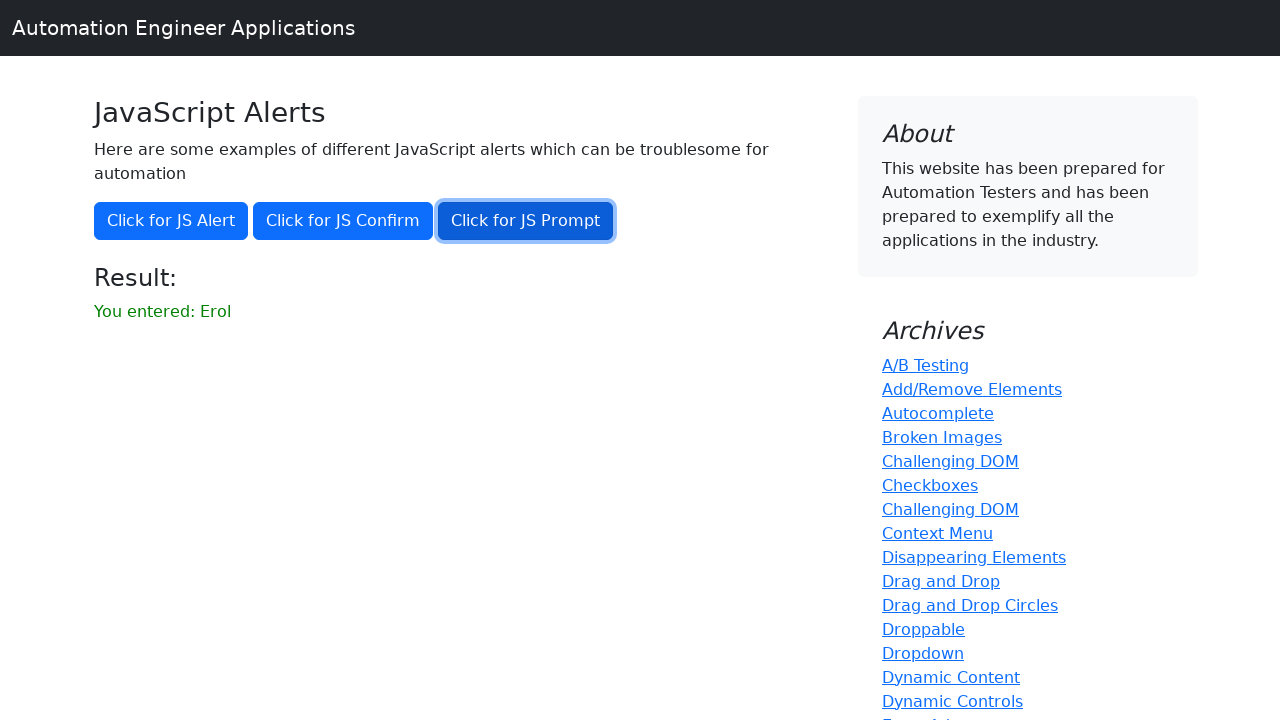